Tests multiple window handling by opening a new window and switching between parent and child windows

Starting URL: http://the-internet.herokuapp.com/

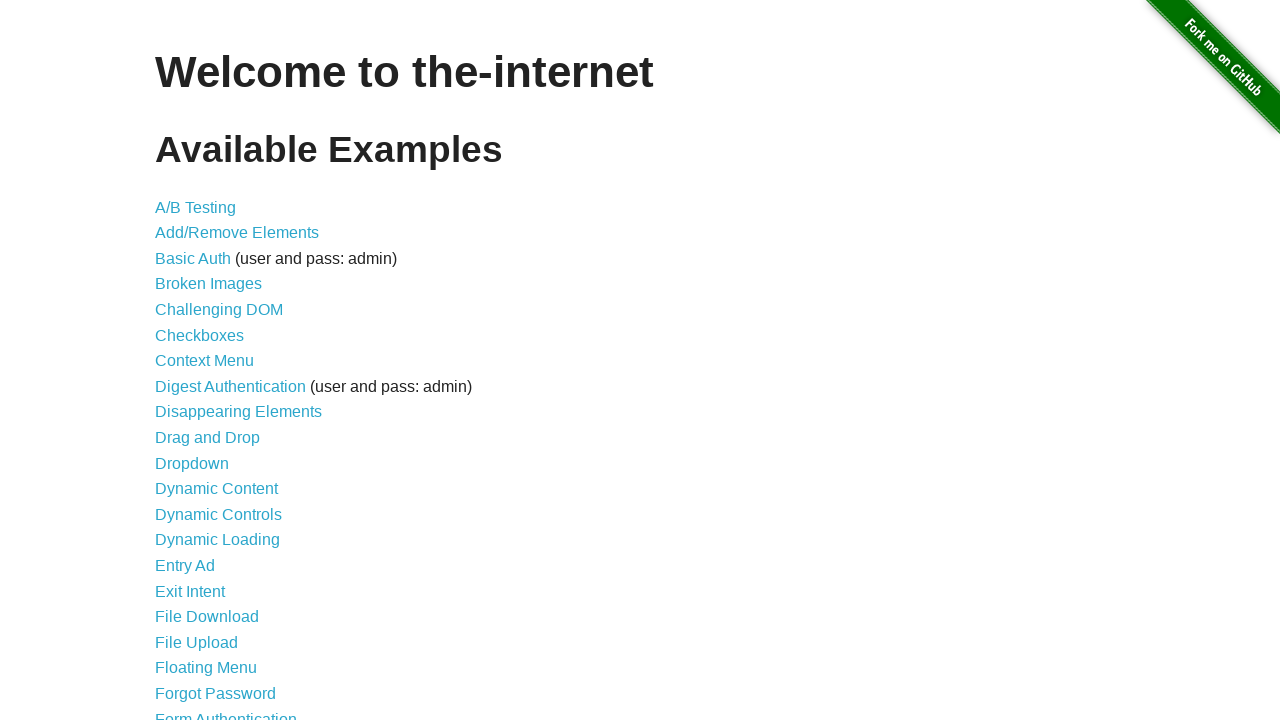

Located all links on the page
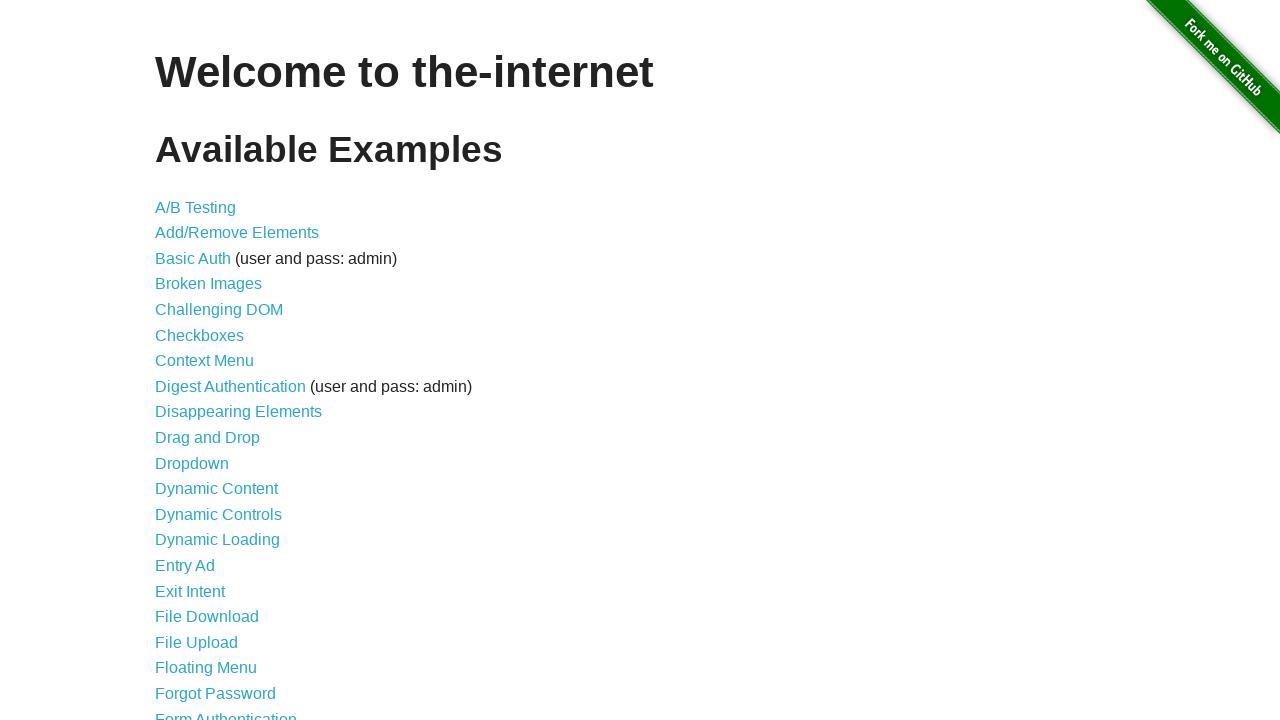

Clicked on 'Multiple Windows' link at (218, 369) on xpath=//a >> nth=33
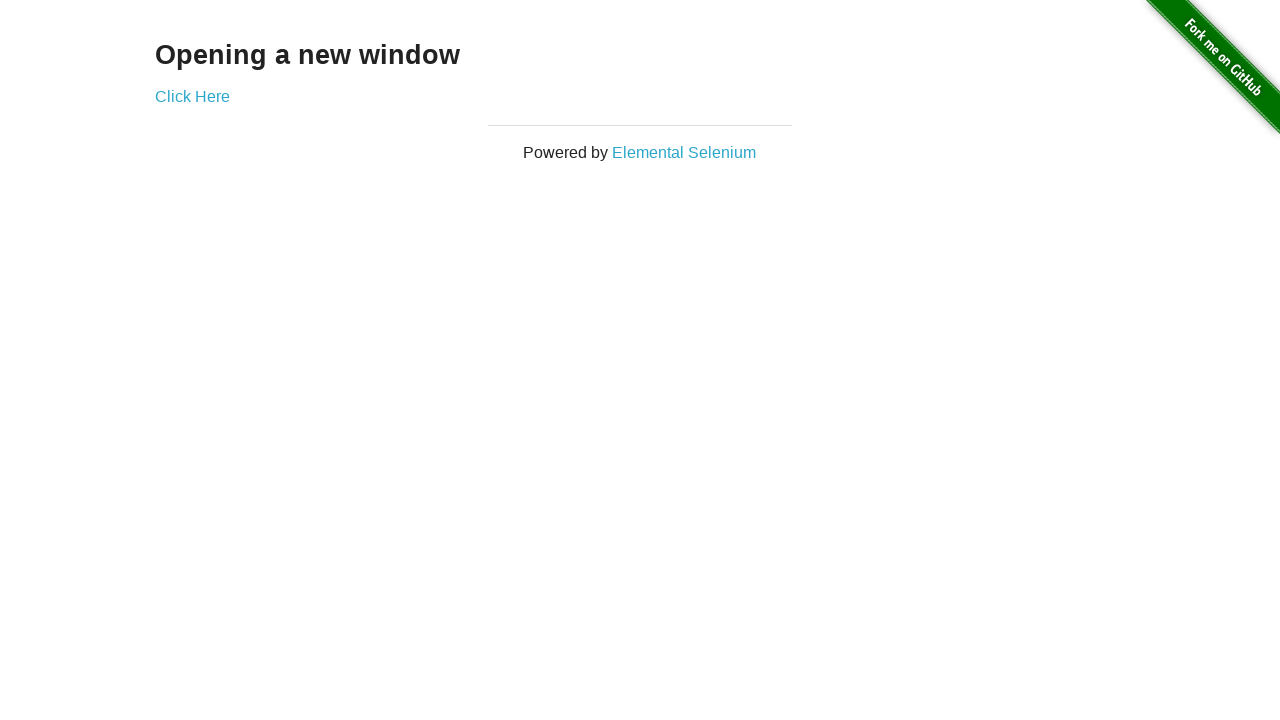

Clicked 'Click Here' link to open child window at (192, 96) on xpath=//a[text()='Click Here']
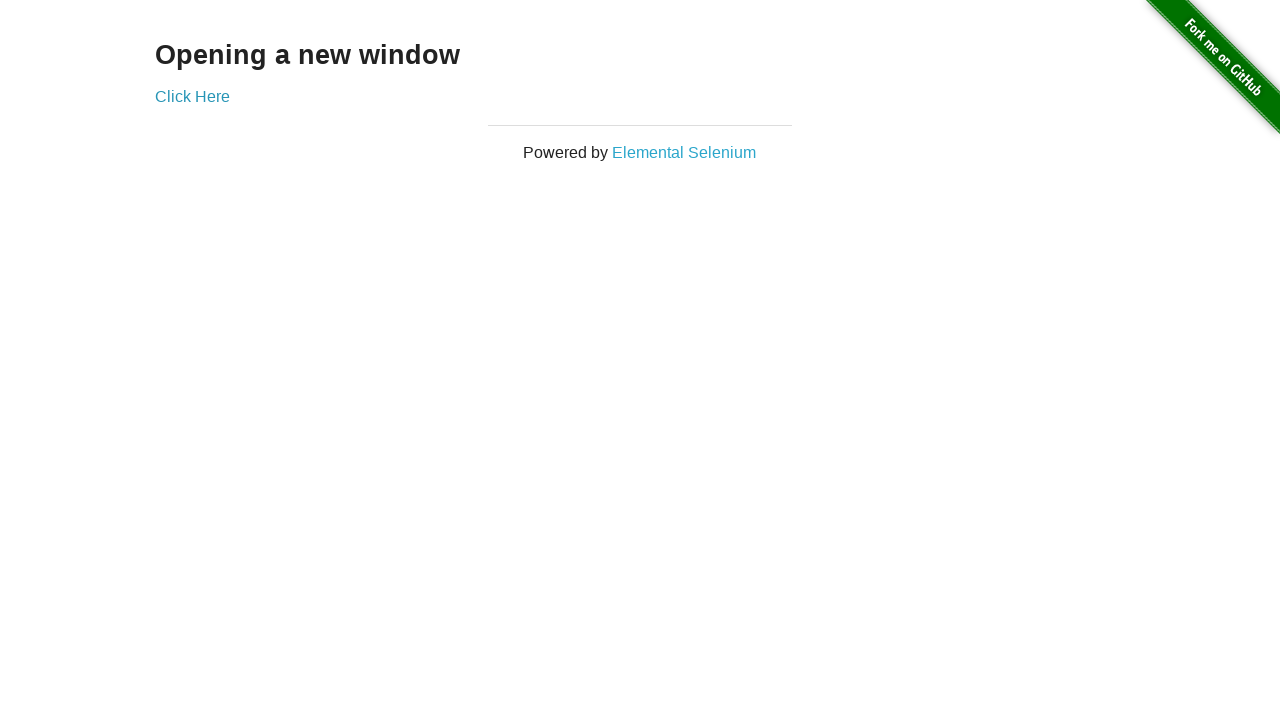

Retrieved all available pages/windows from context
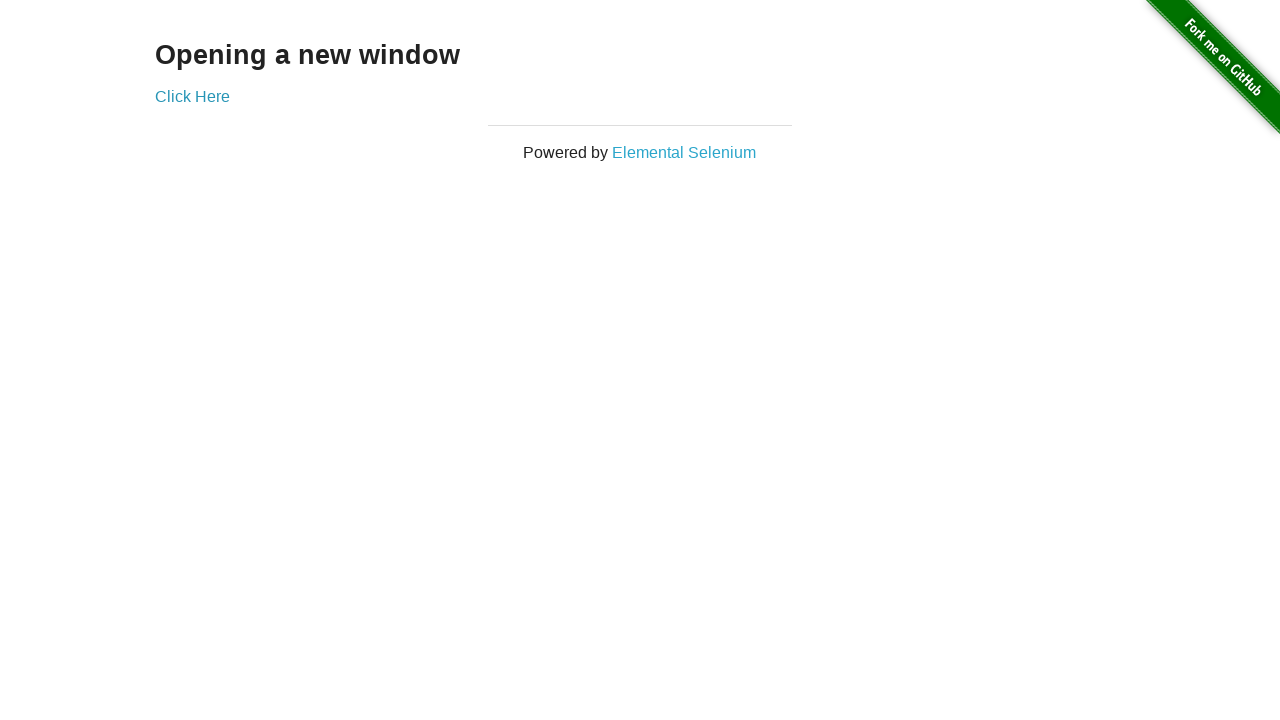

Brought parent window to front
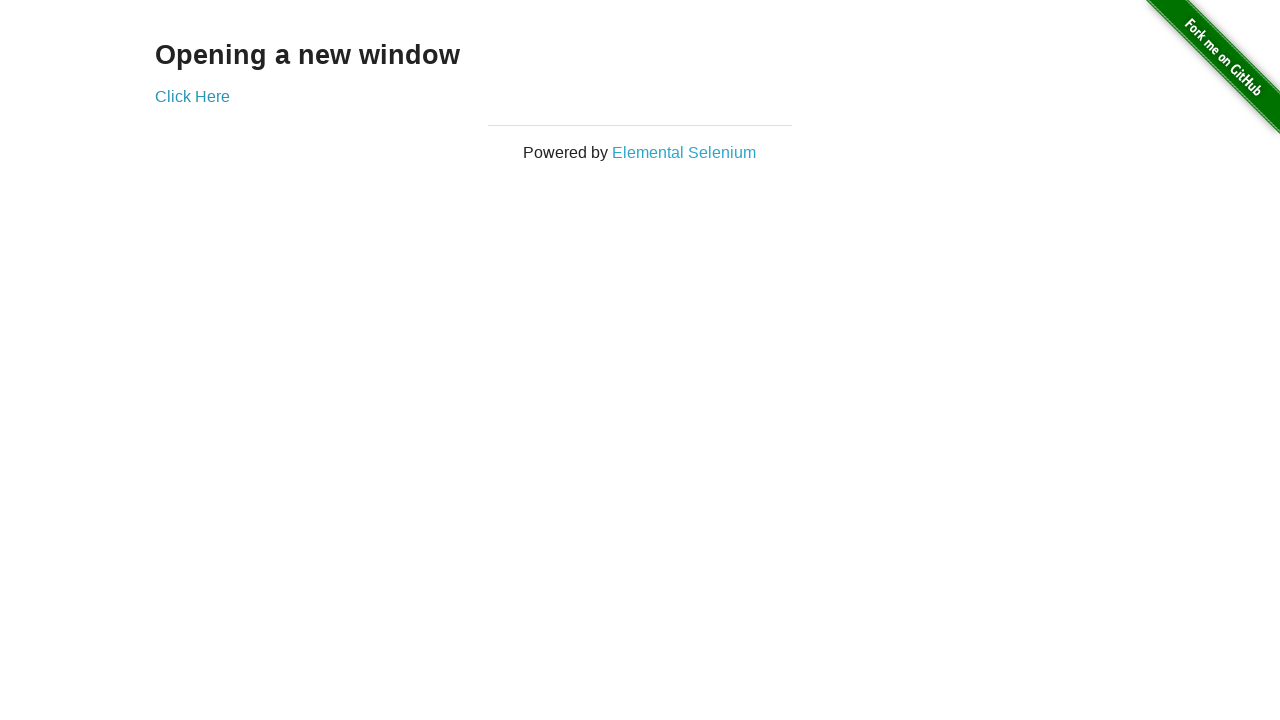

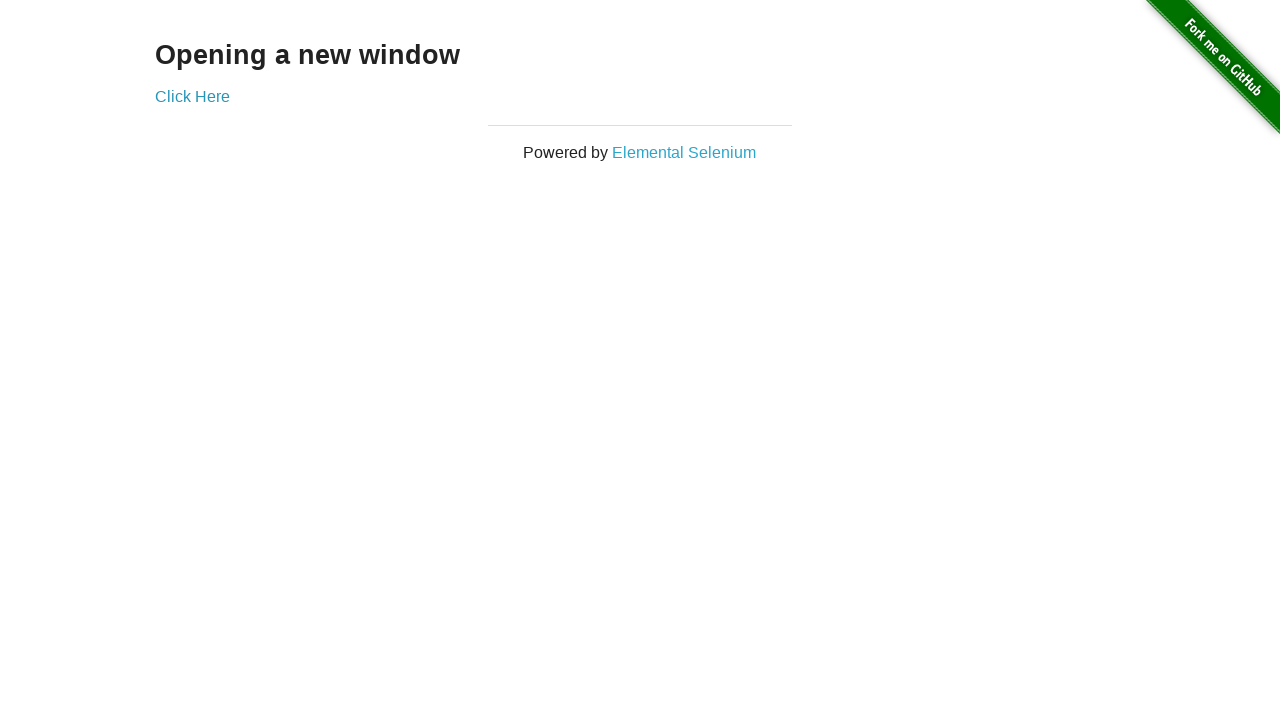